Tests navigation through a taxi booking service website by clicking on the Services link to view cab types, then clicking on the Booking link to view booking details.

Starting URL: https://webapps.tekstac.com/SeleniumApp2/CallTaxiService/Home.html

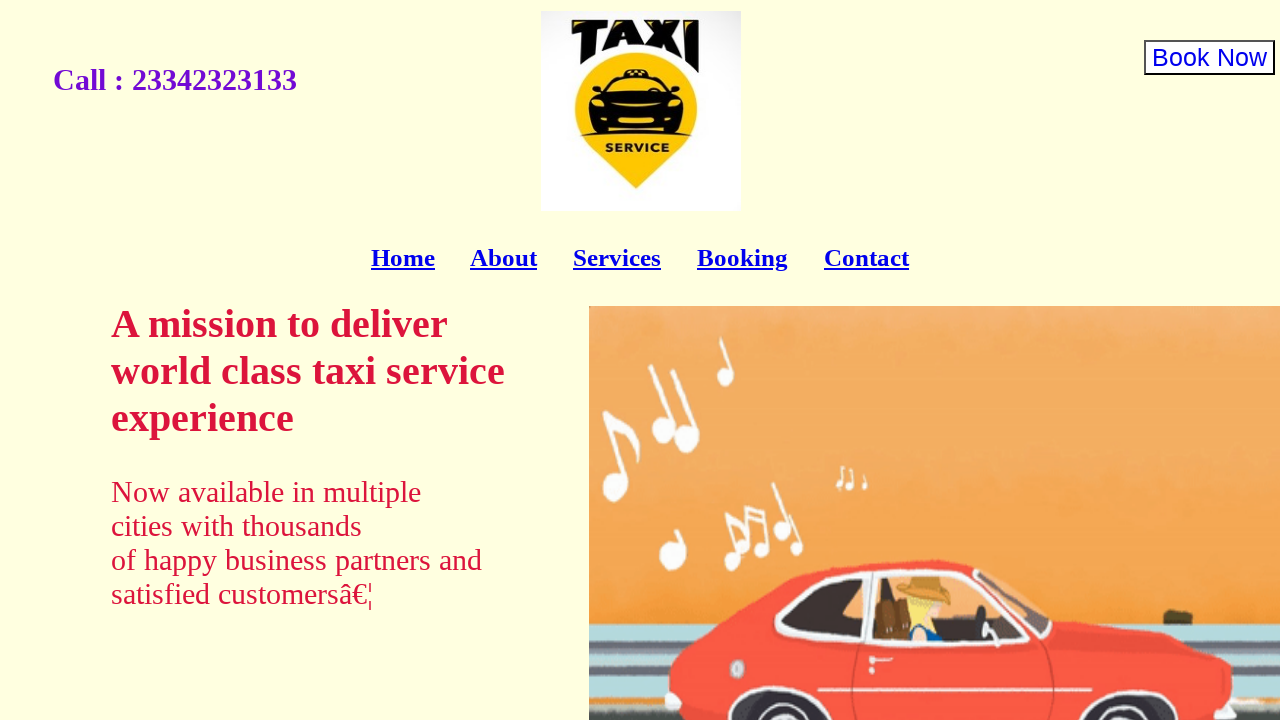

Clicked on Services link to view cab types at (617, 258) on a:has-text('Services')
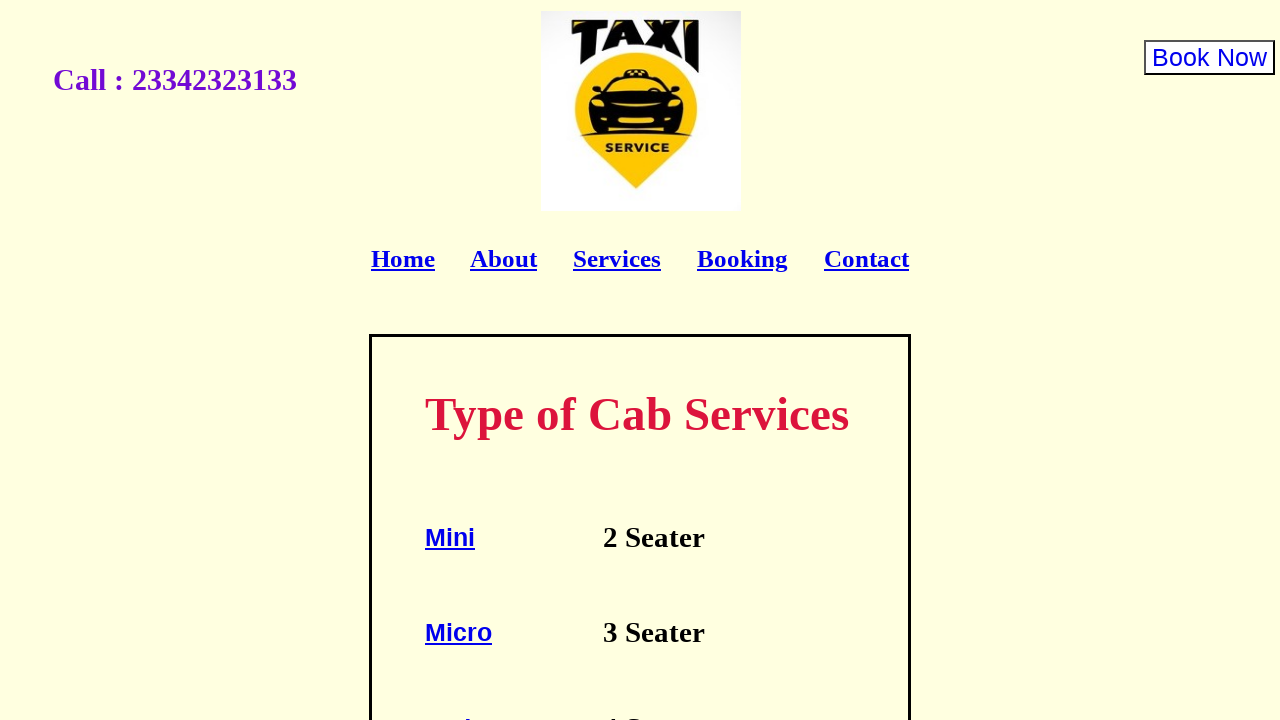

Cab type table loaded successfully
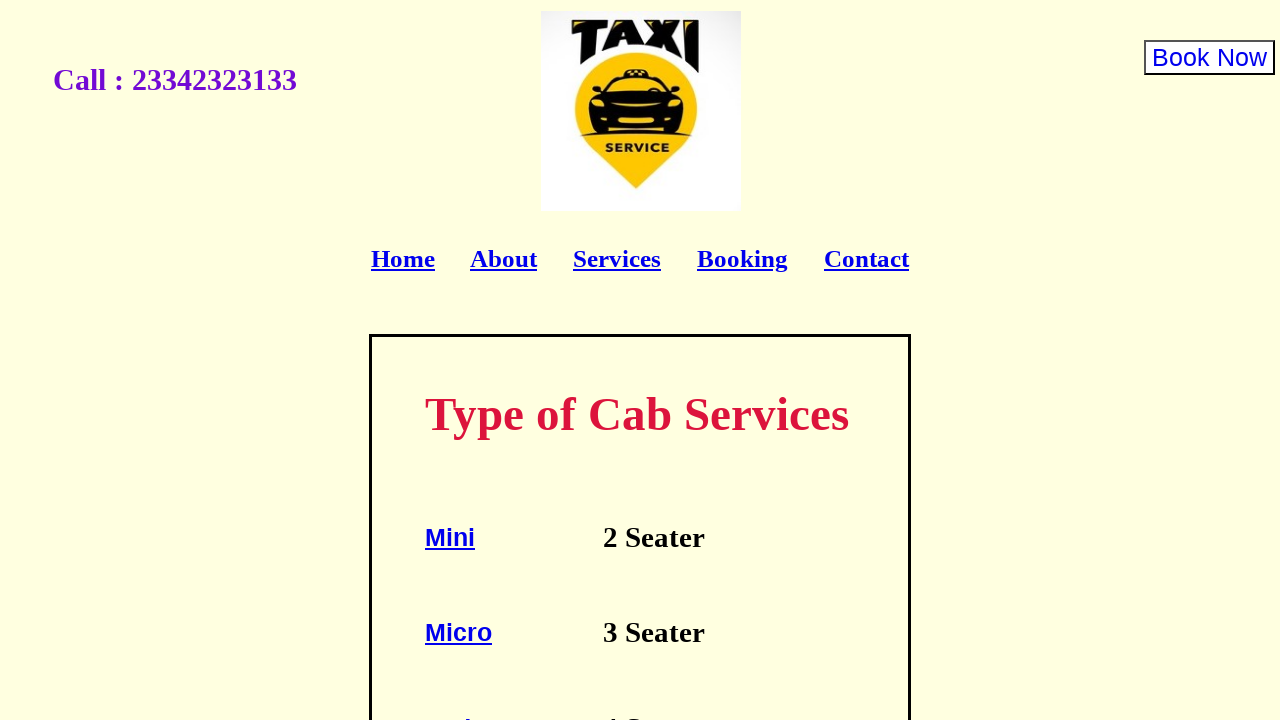

Clicked on Booking link to view booking details at (742, 258) on a:has-text('Booking')
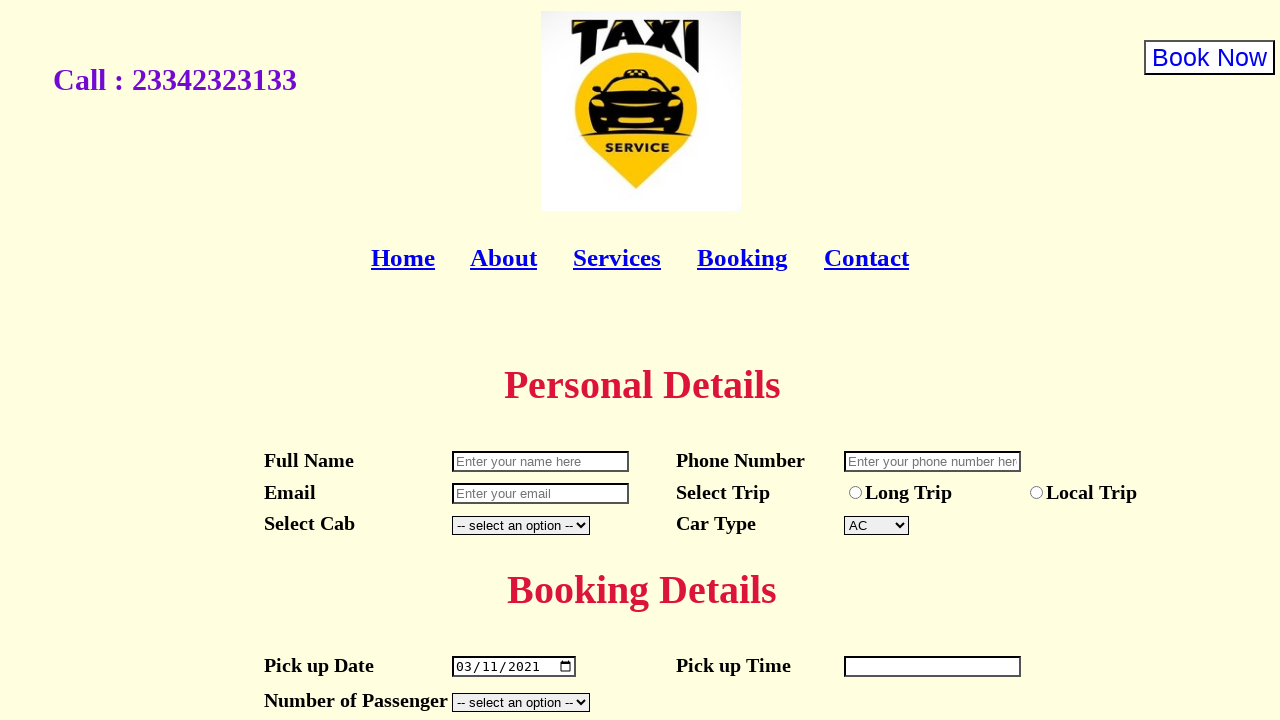

Booking details element loaded successfully
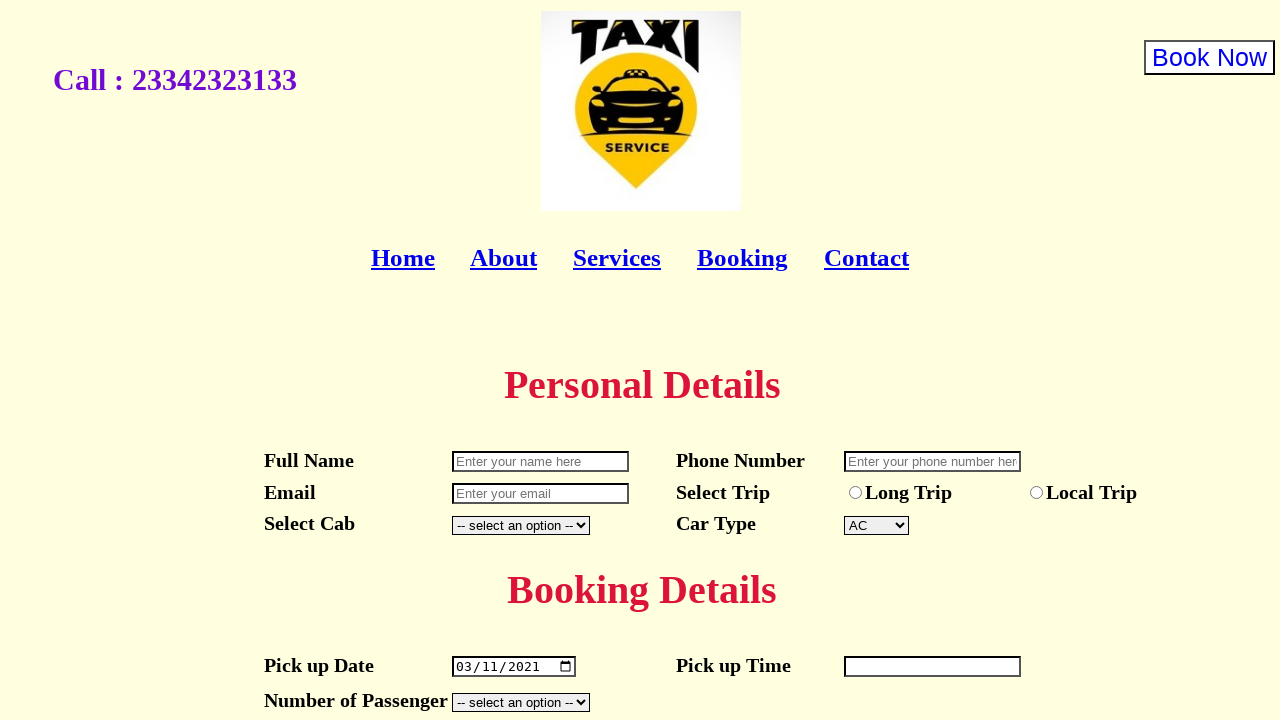

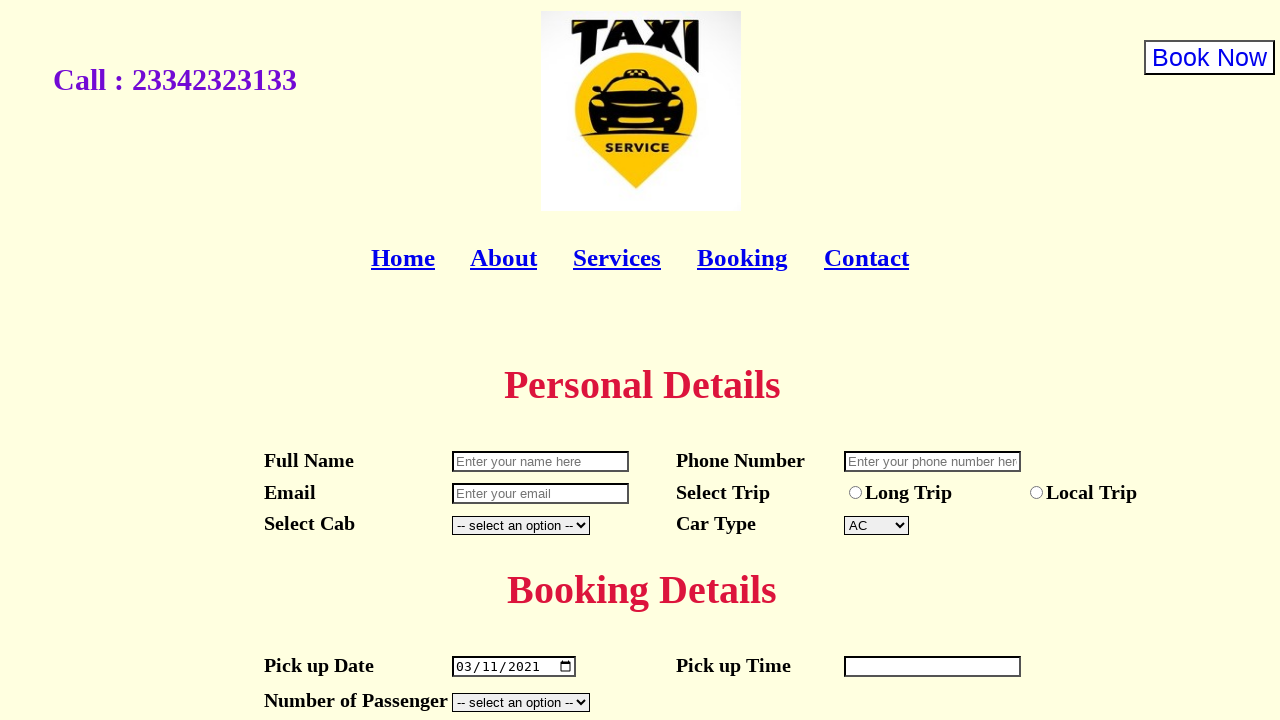